Tests the blog button by clicking it and verifying navigation to the blog page

Starting URL: https://dnipro.ithillel.ua/

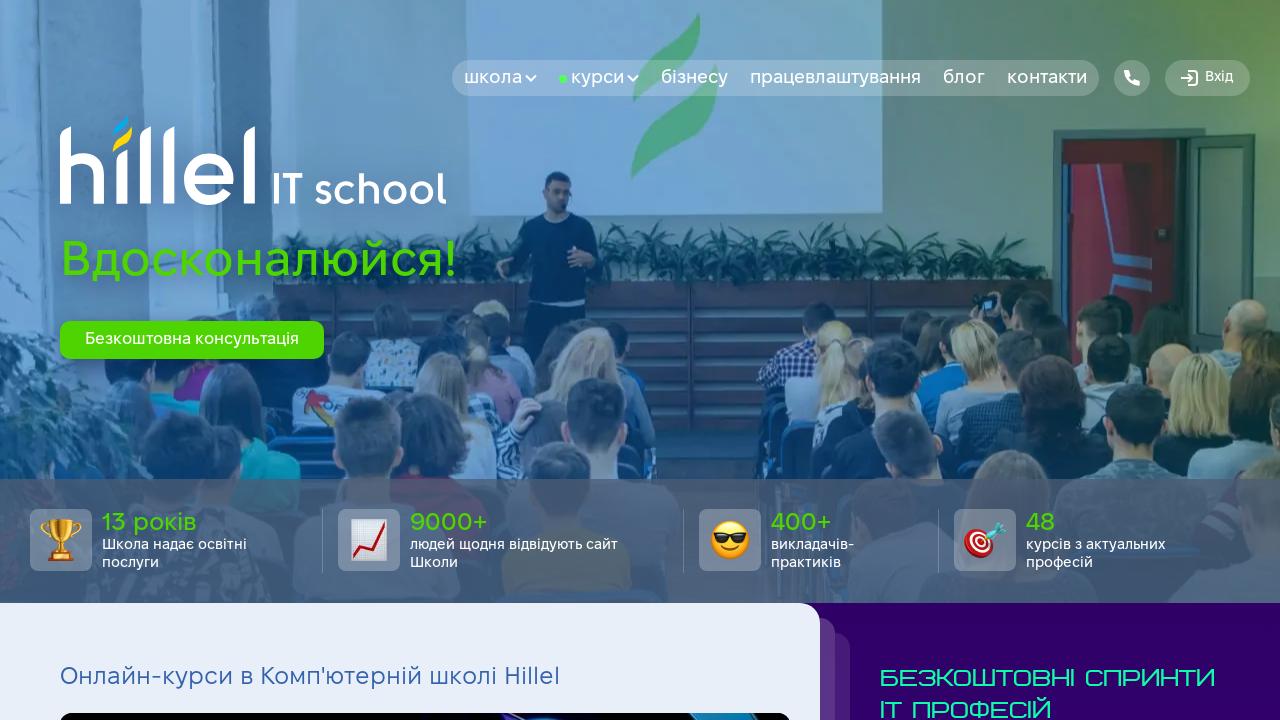

Clicked the blog button at (964, 78) on text=блог
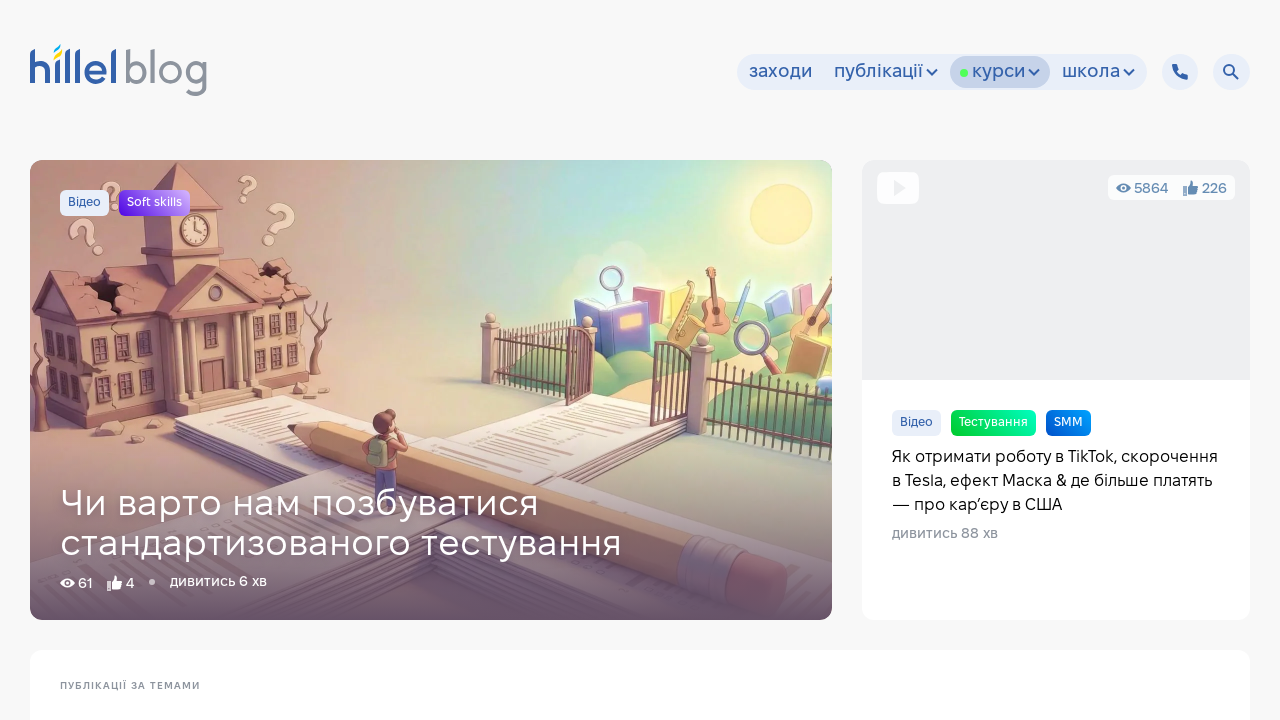

Navigated to blog page successfully
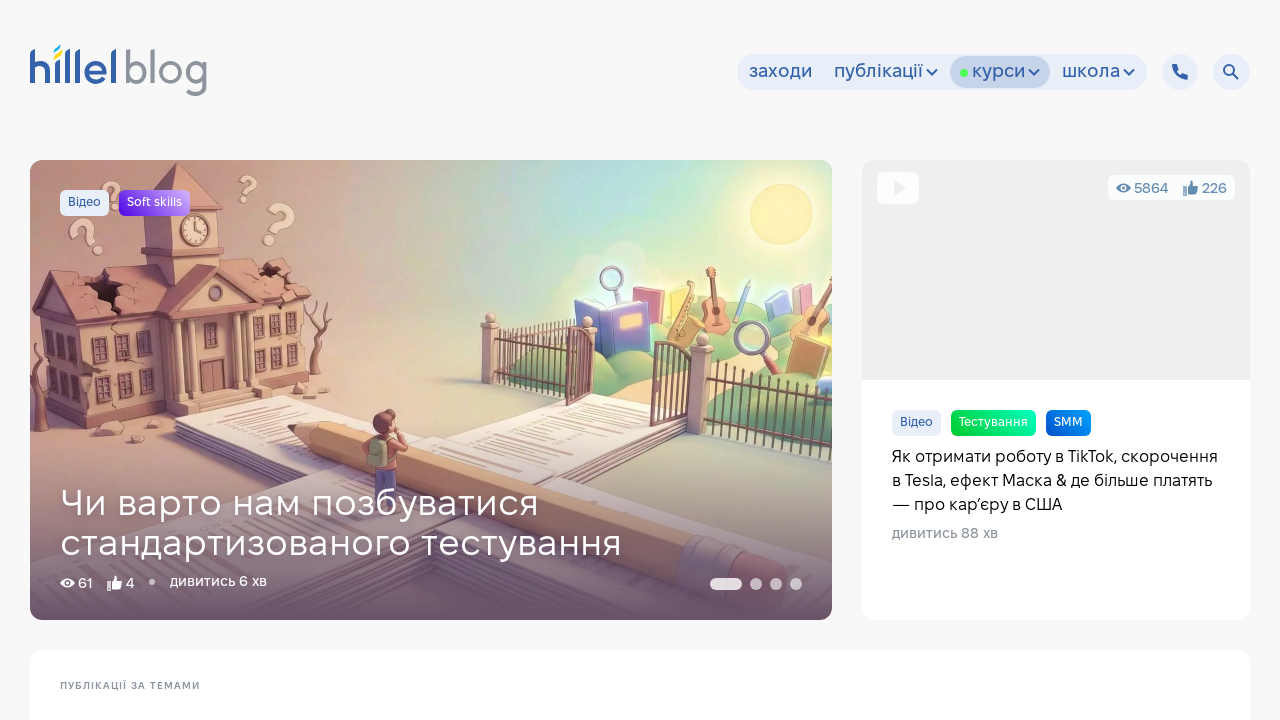

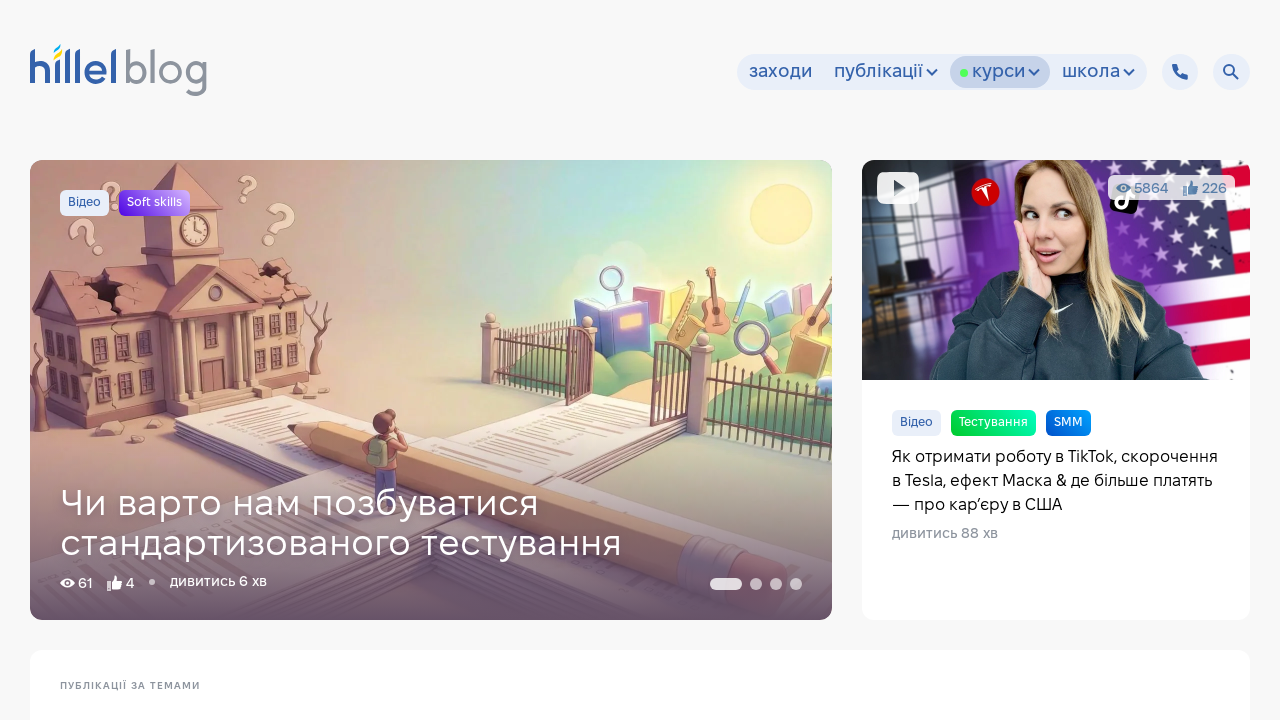